Tests right-click (context click) functionality on the Netflix India homepage by performing a context click on the language selection dropdown element.

Starting URL: https://www.netflix.com/in/

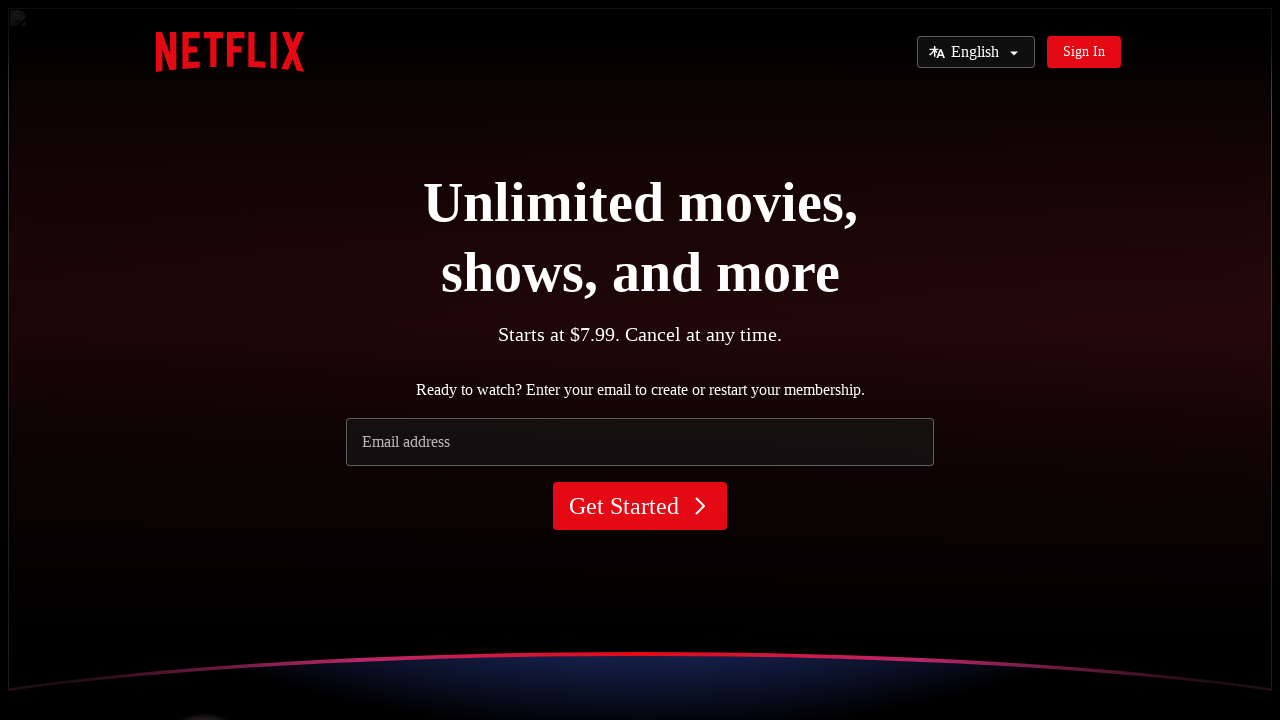

Waited for language select dropdown to be visible
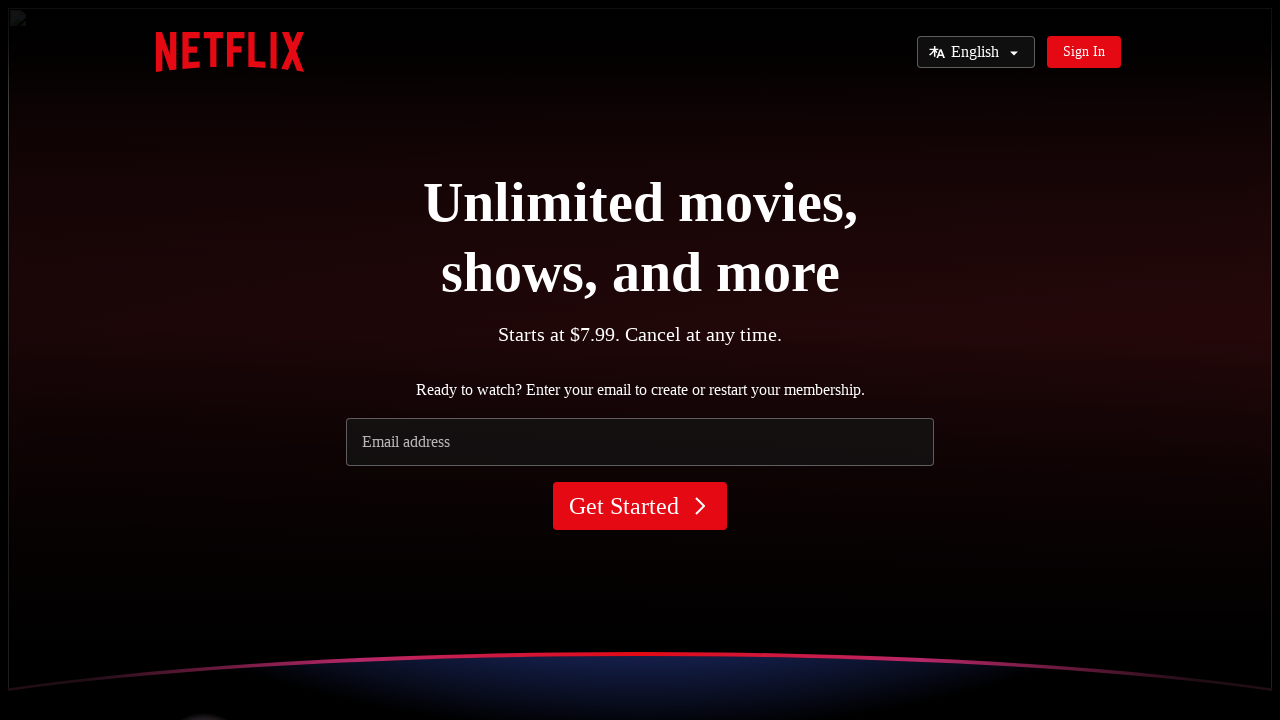

Located the language select dropdown element
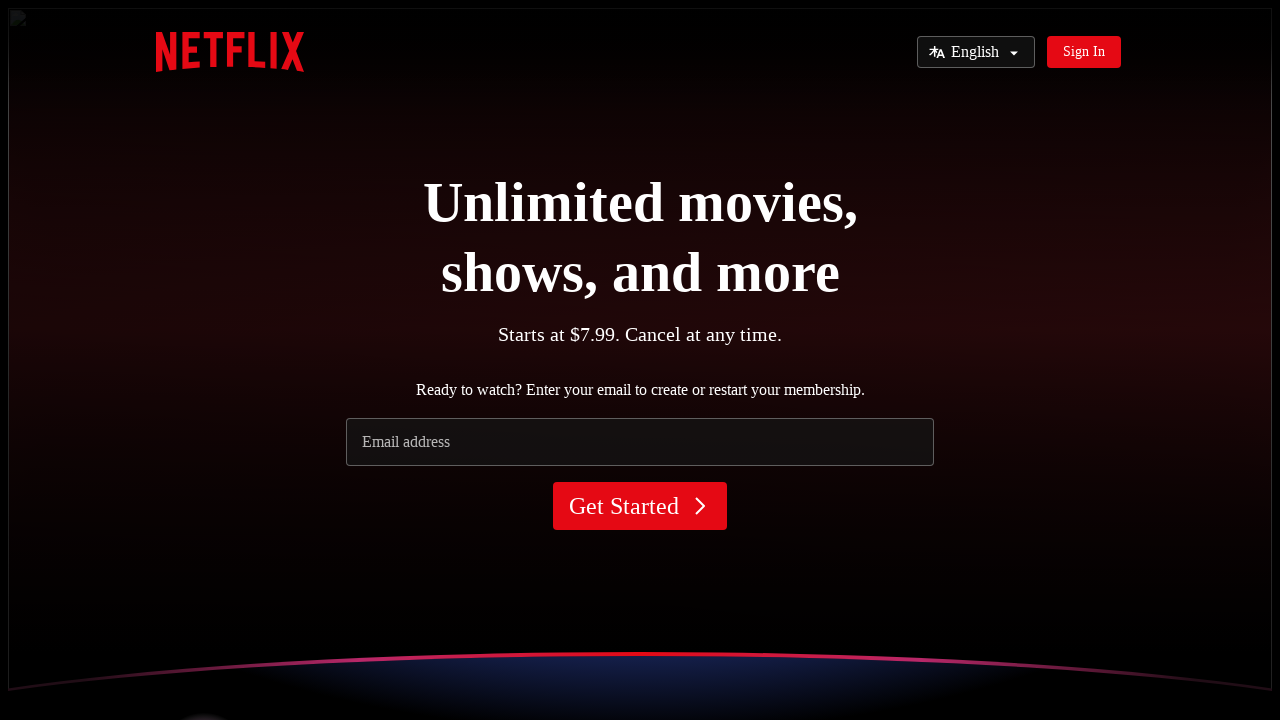

Performed right-click (context click) on the language select dropdown at (976, 52) on select[name='LanguageSelect'] >> nth=0
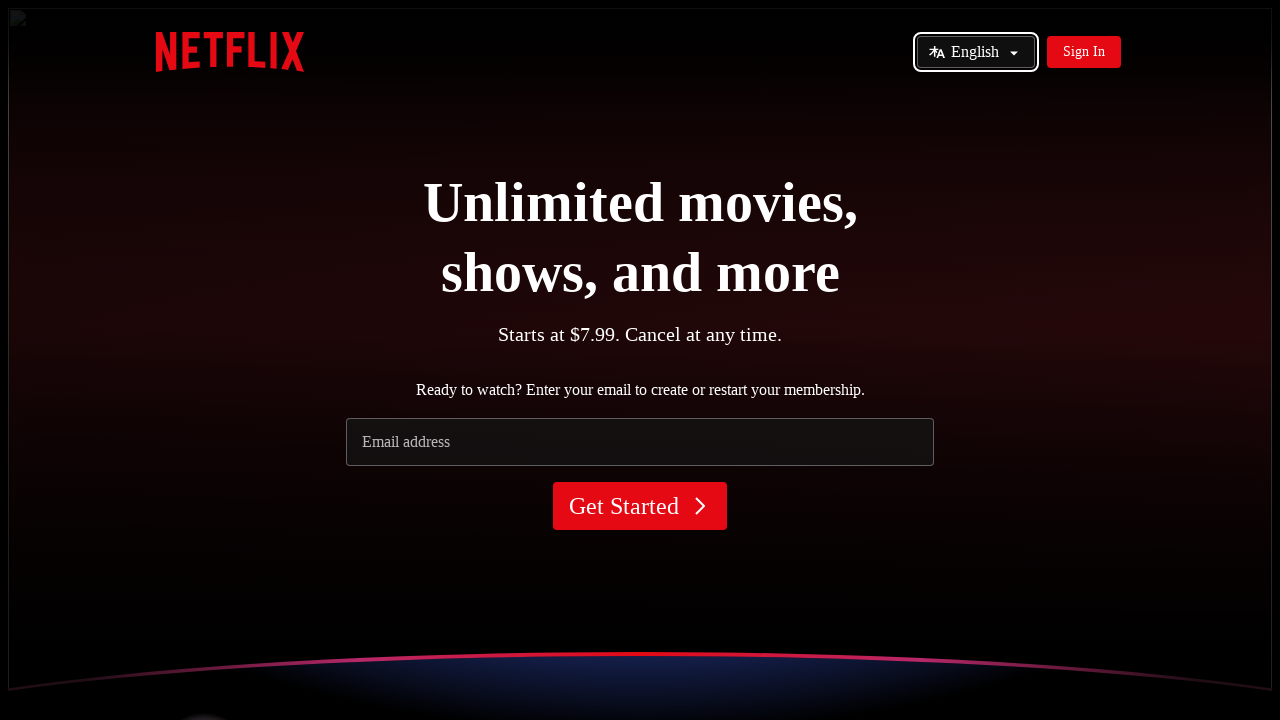

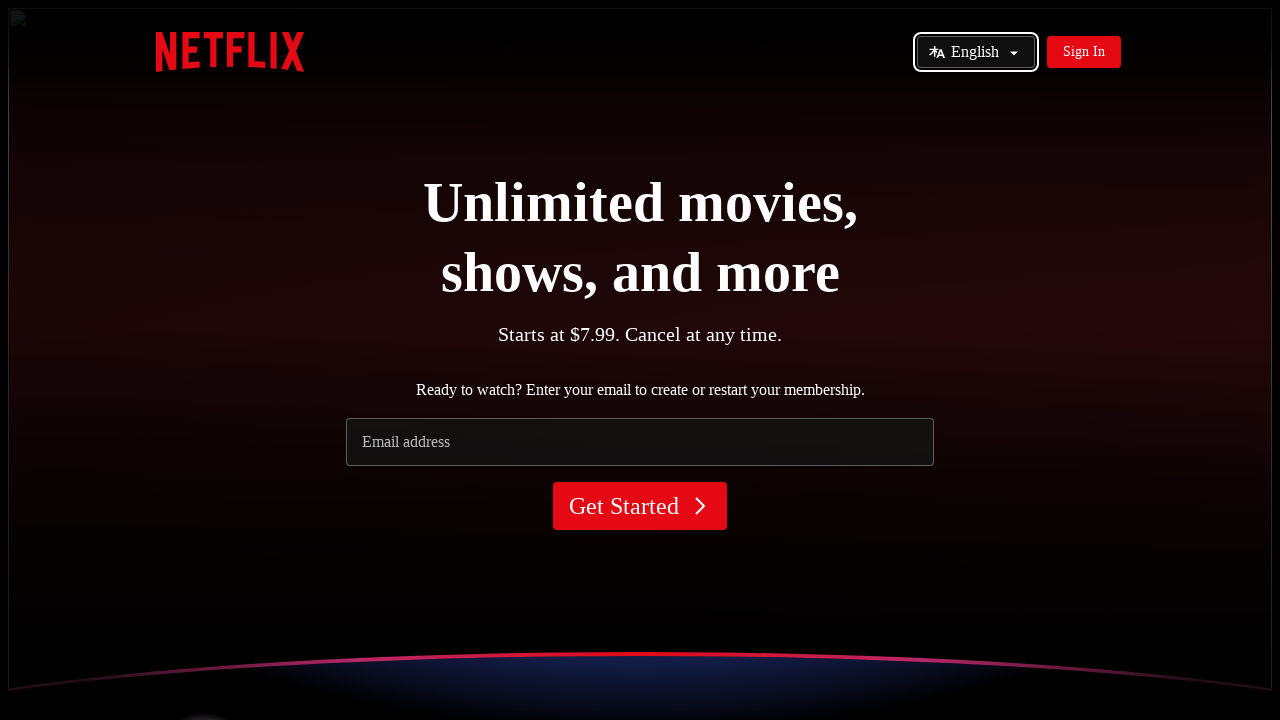